Tests that todo data persists after page reload

Starting URL: https://demo.playwright.dev/todomvc

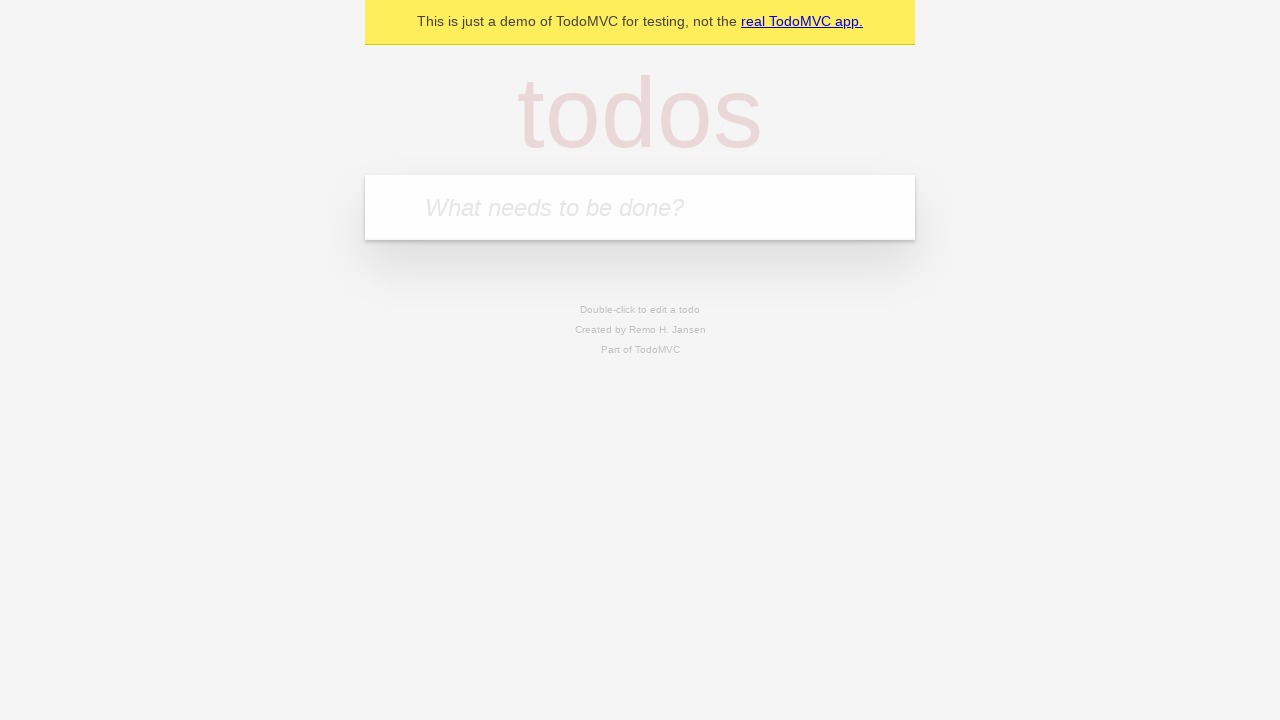

Filled todo input with 'buy some cheese' on internal:attr=[placeholder="What needs to be done?"i]
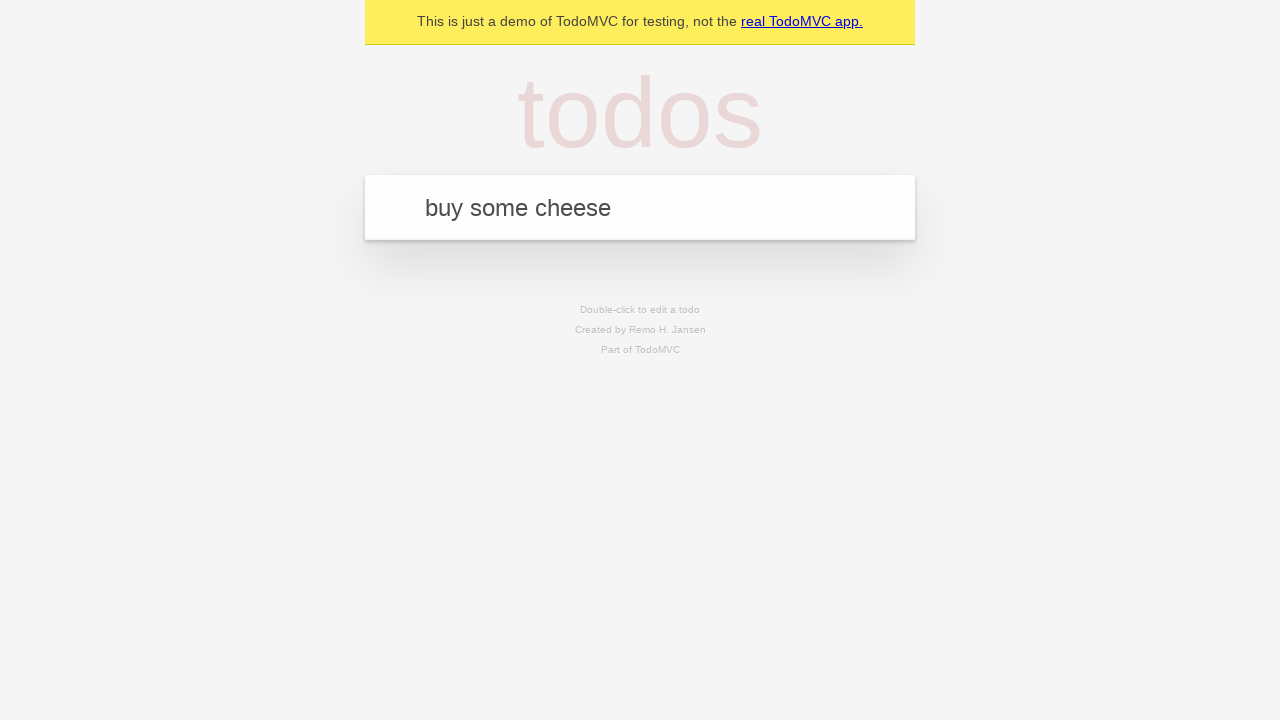

Pressed Enter to create first todo on internal:attr=[placeholder="What needs to be done?"i]
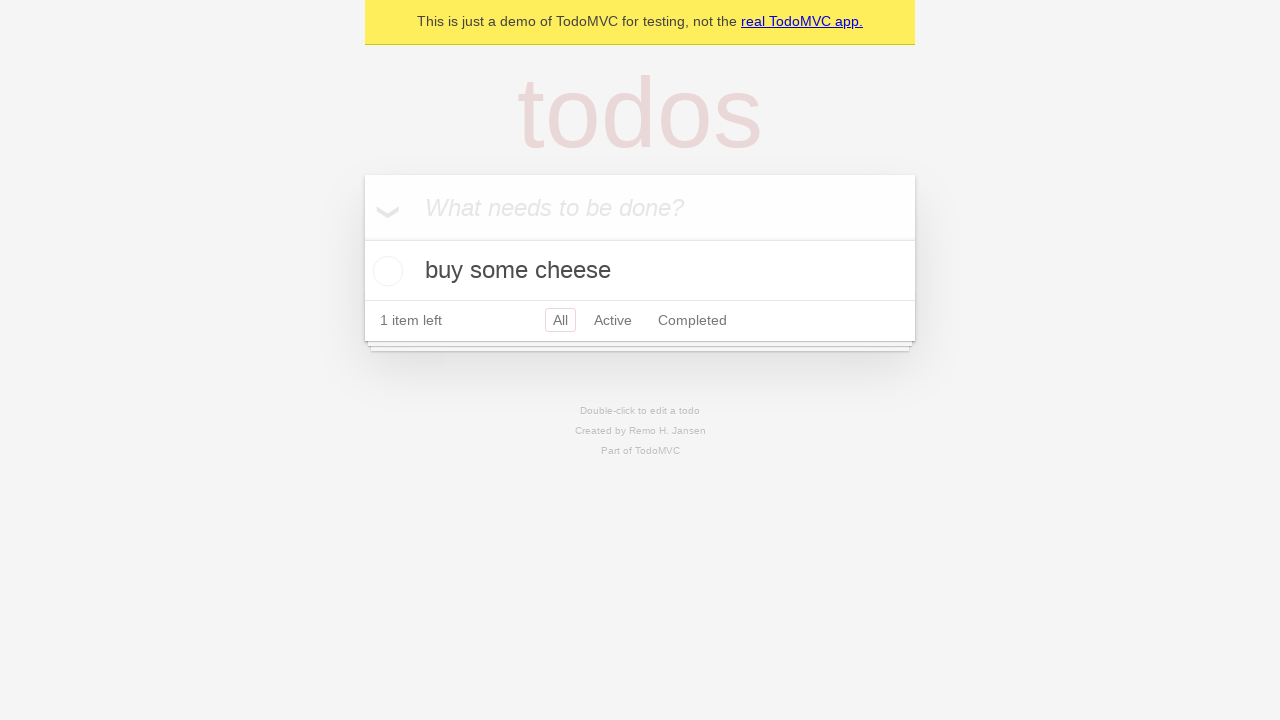

Filled todo input with 'feed the cat' on internal:attr=[placeholder="What needs to be done?"i]
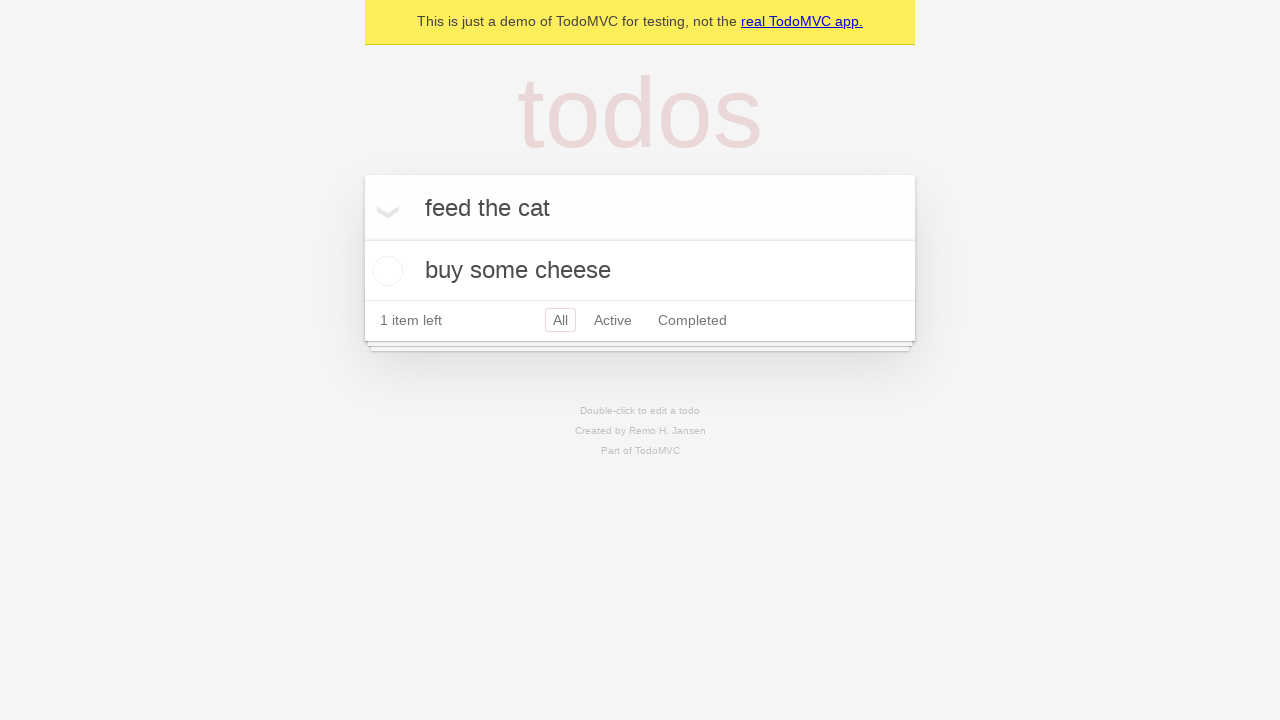

Pressed Enter to create second todo on internal:attr=[placeholder="What needs to be done?"i]
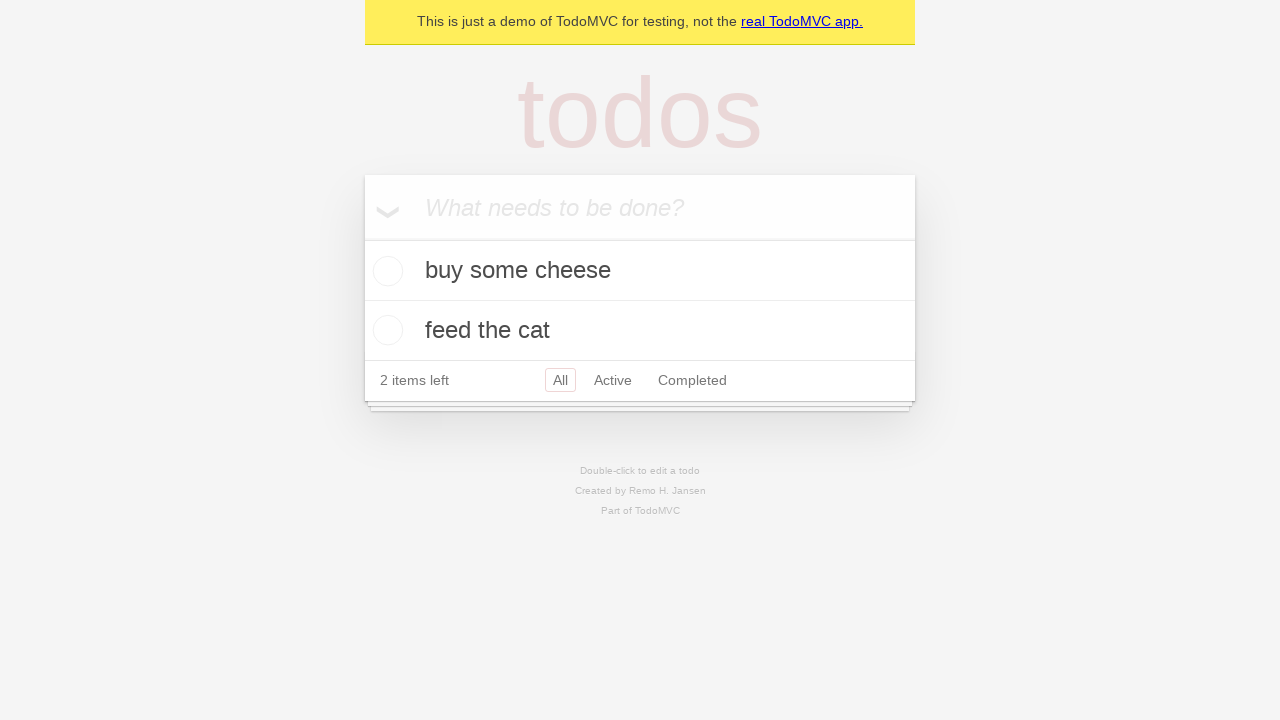

Waited for both todos to appear
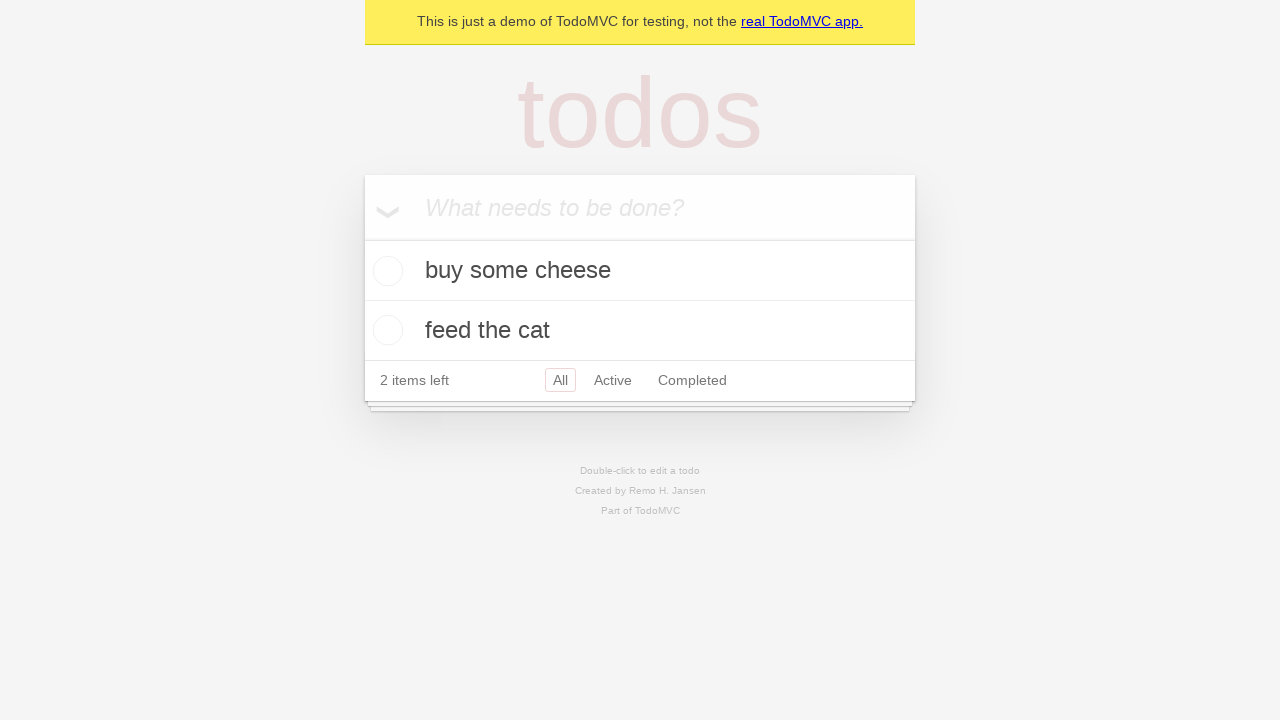

Checked the first todo item at (385, 271) on internal:testid=[data-testid="todo-item"s] >> nth=0 >> internal:role=checkbox
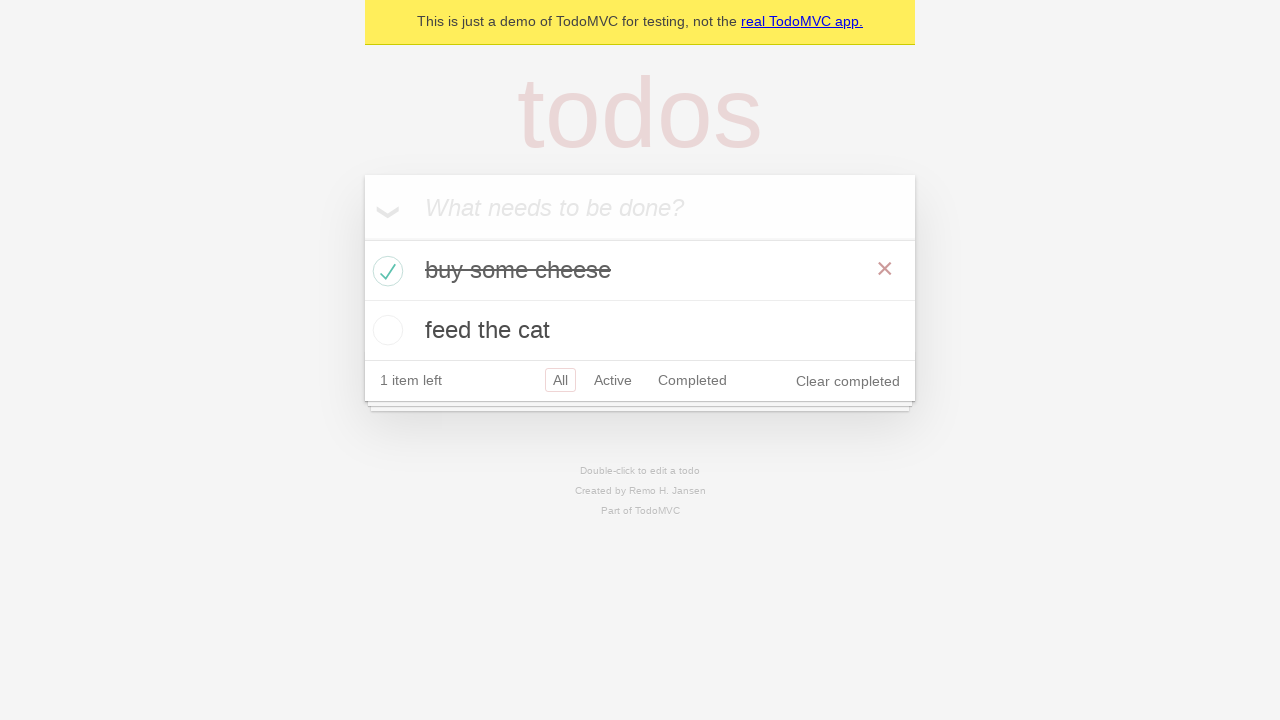

Reloaded the page
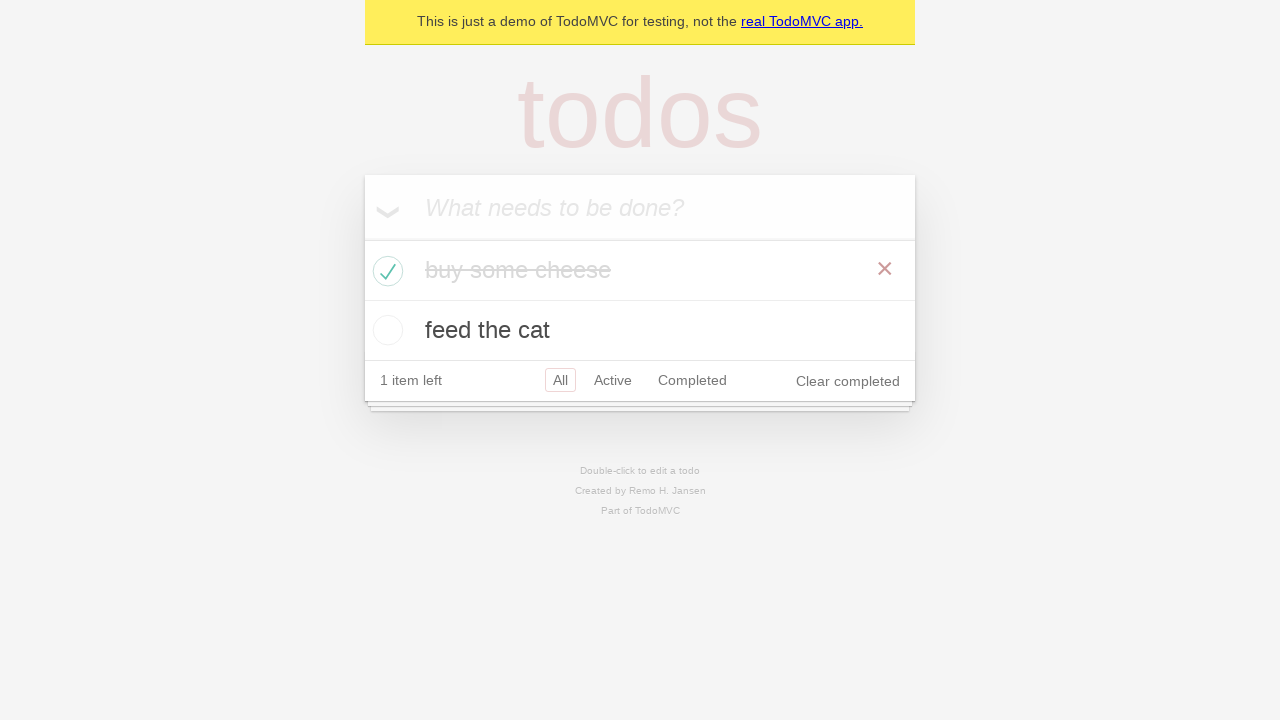

Waited for todos to appear after page reload
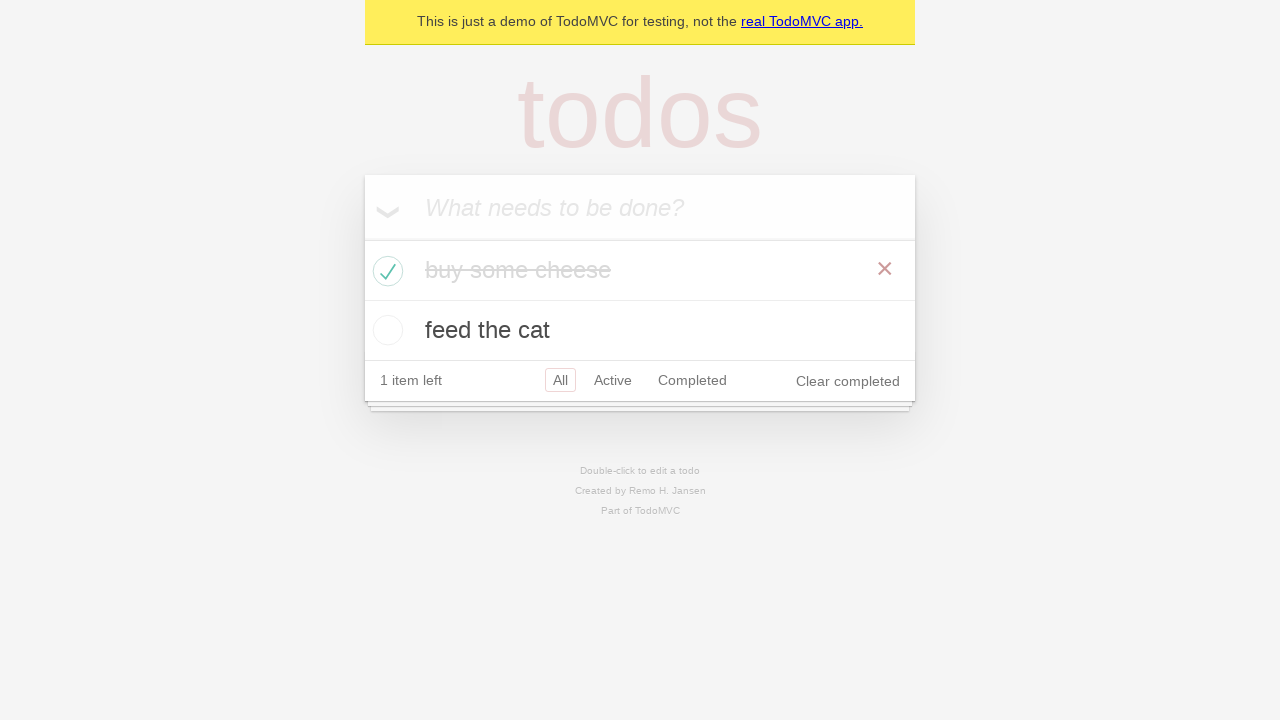

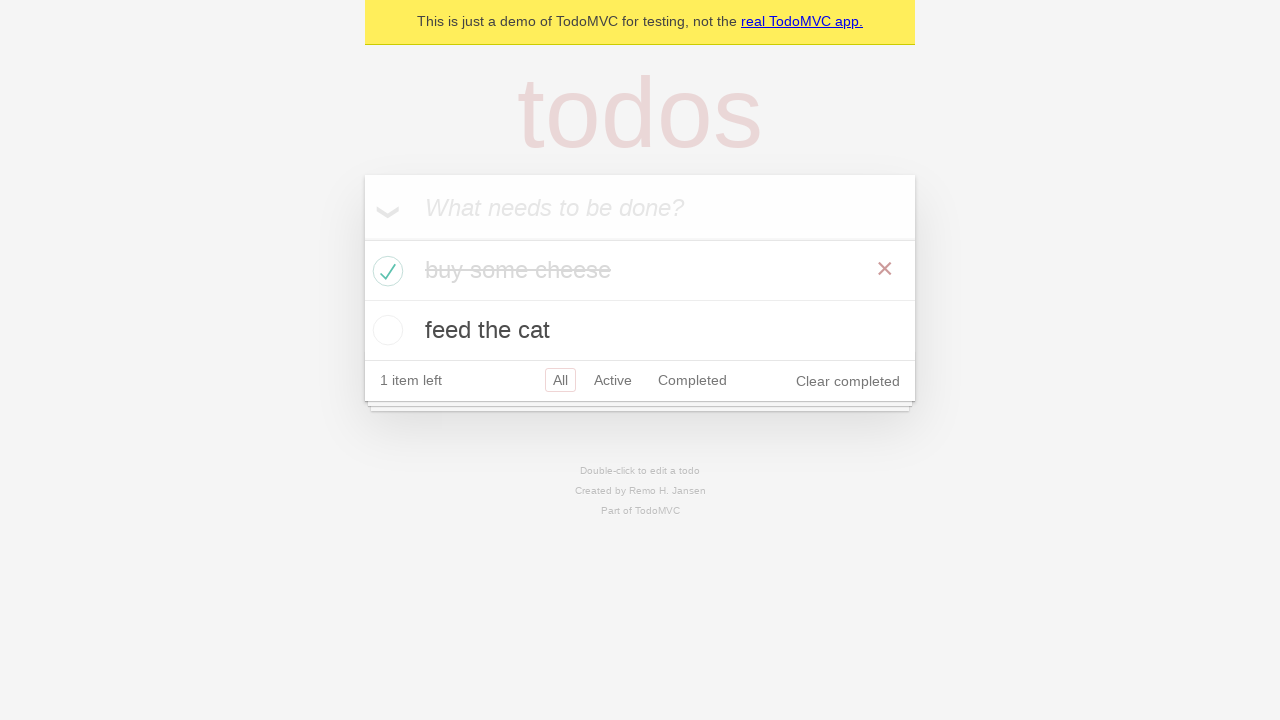